Tests an e-commerce grocery site by searching for products, adding Cashews to cart, proceeding to checkout, and verifying the place order flow

Starting URL: https://rahulshettyacademy.com/seleniumPractise/#/

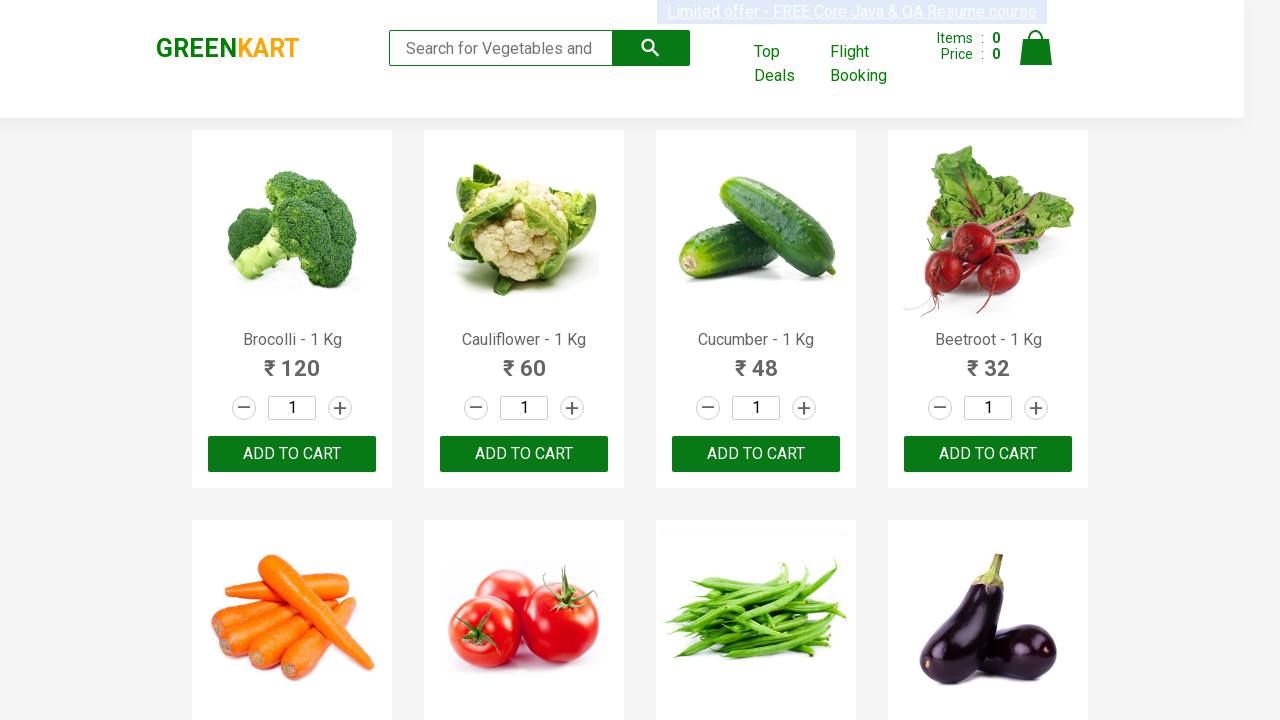

Typed 'ca' in the search bar on .search-keyword
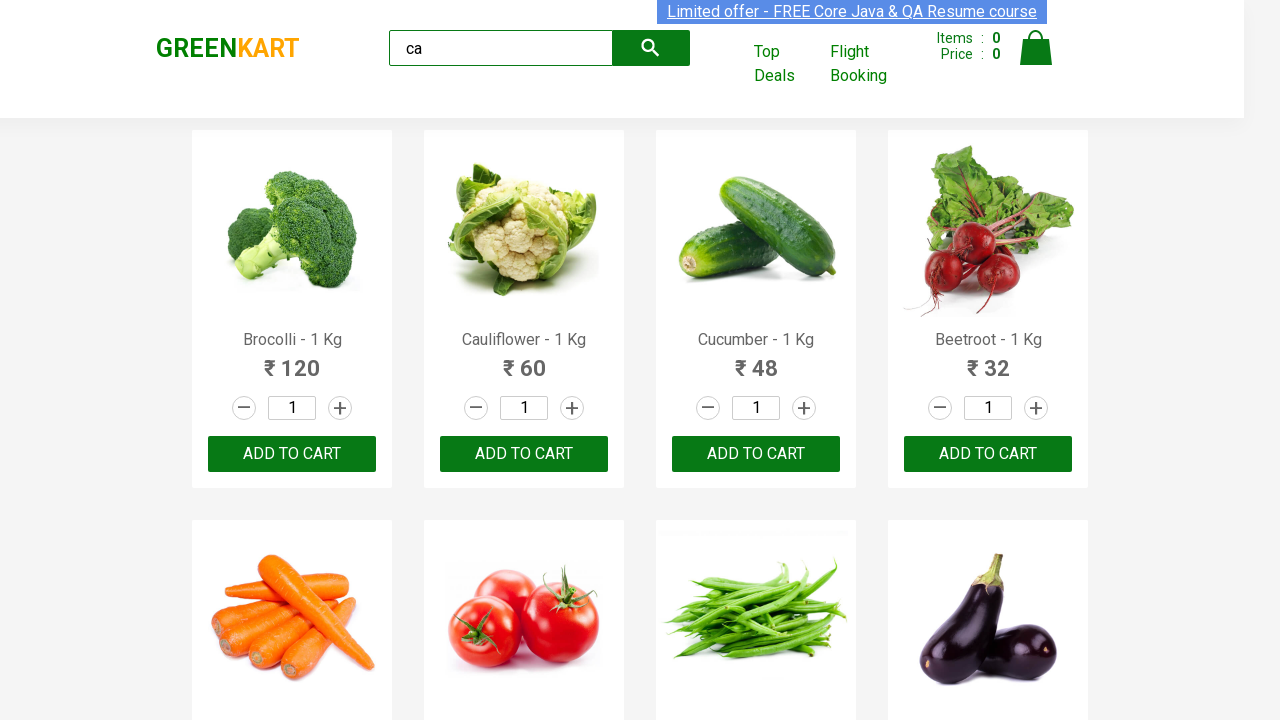

Products loaded on the page
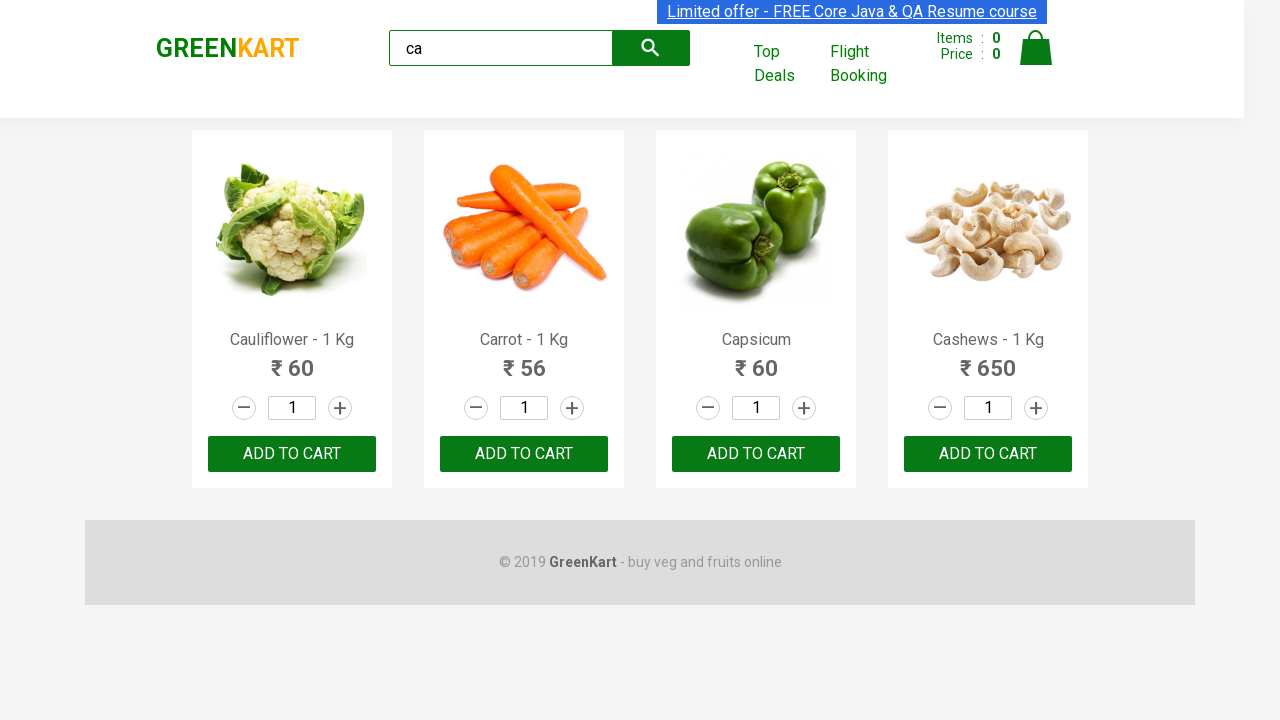

Clicked add button for Cashews at (988, 454) on .products .product >> nth=3 >> .product-action button
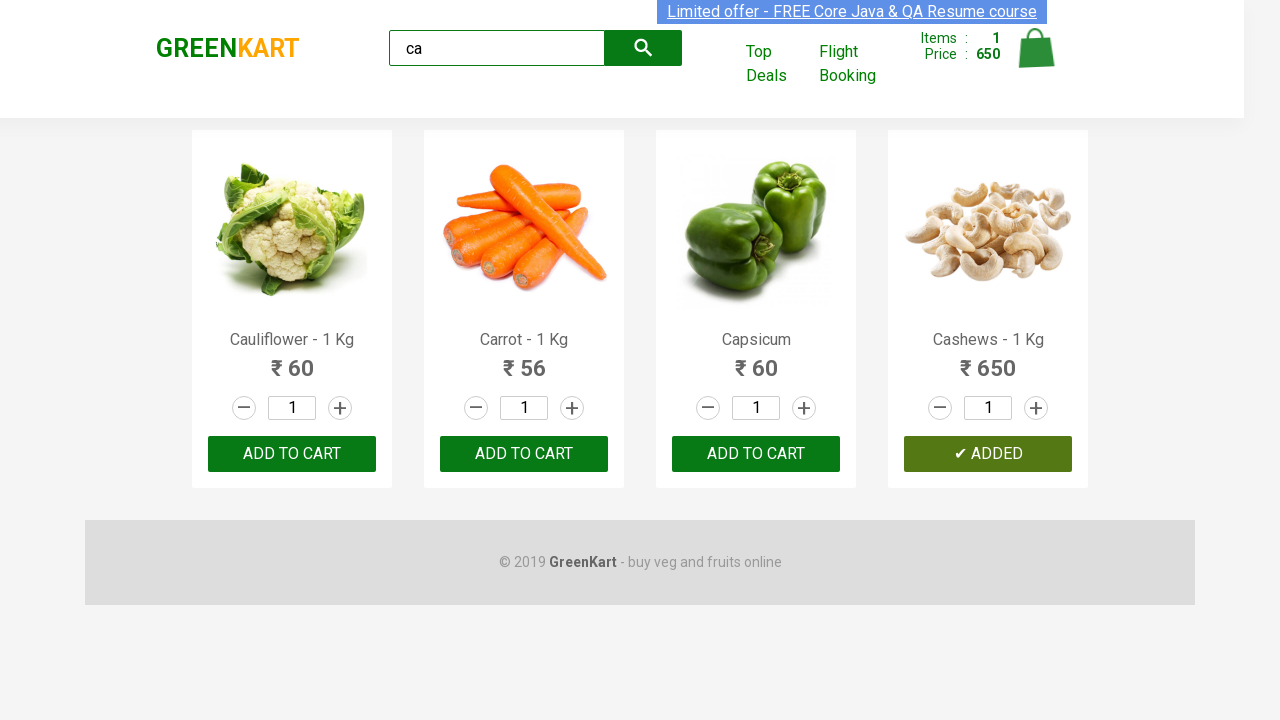

Clicked shopping cart icon at (1036, 59) on .cart-icon
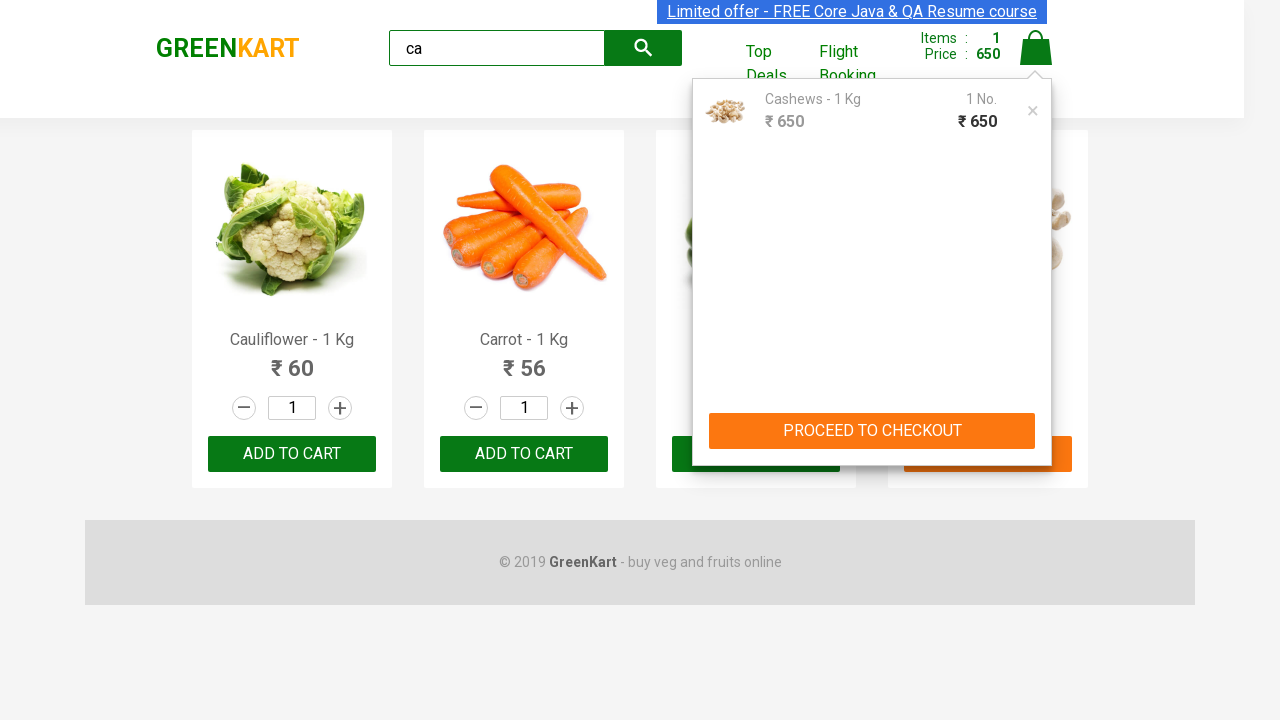

Verified Cashews is in the shopping cart
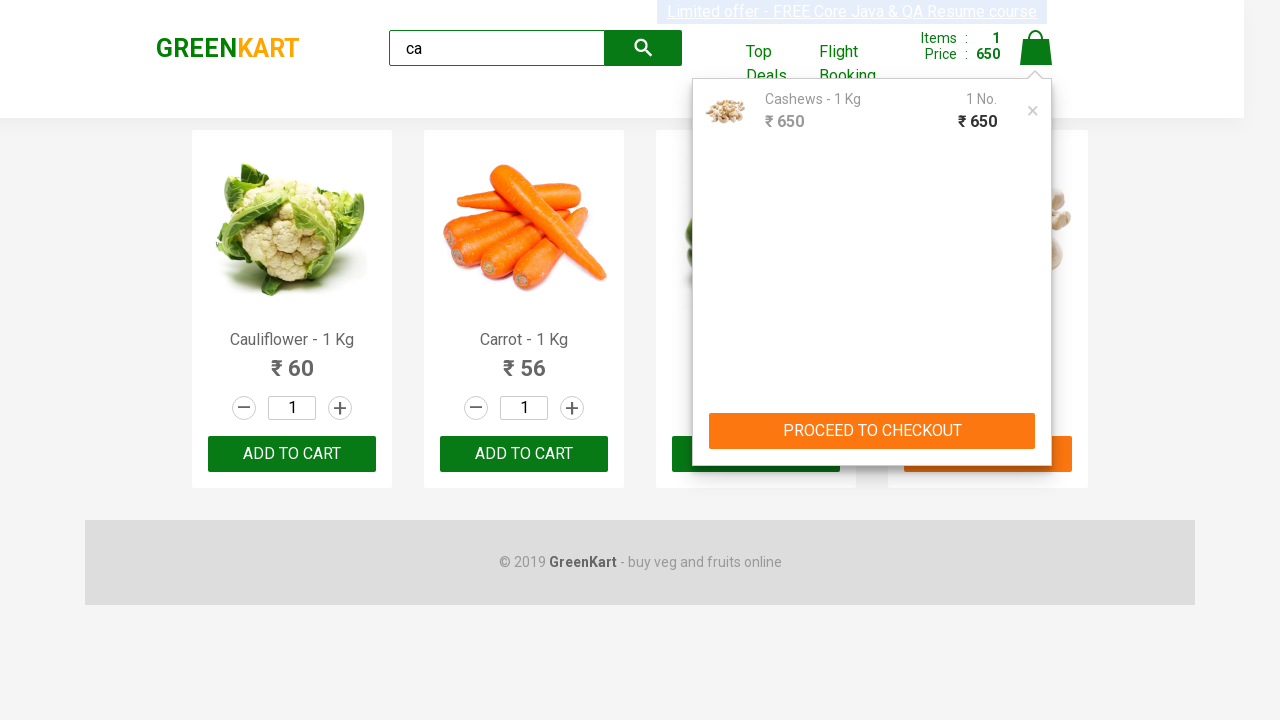

Clicked 'PROCEED TO CHECKOUT' button at (872, 431) on text=PROCEED TO CHECKOUT
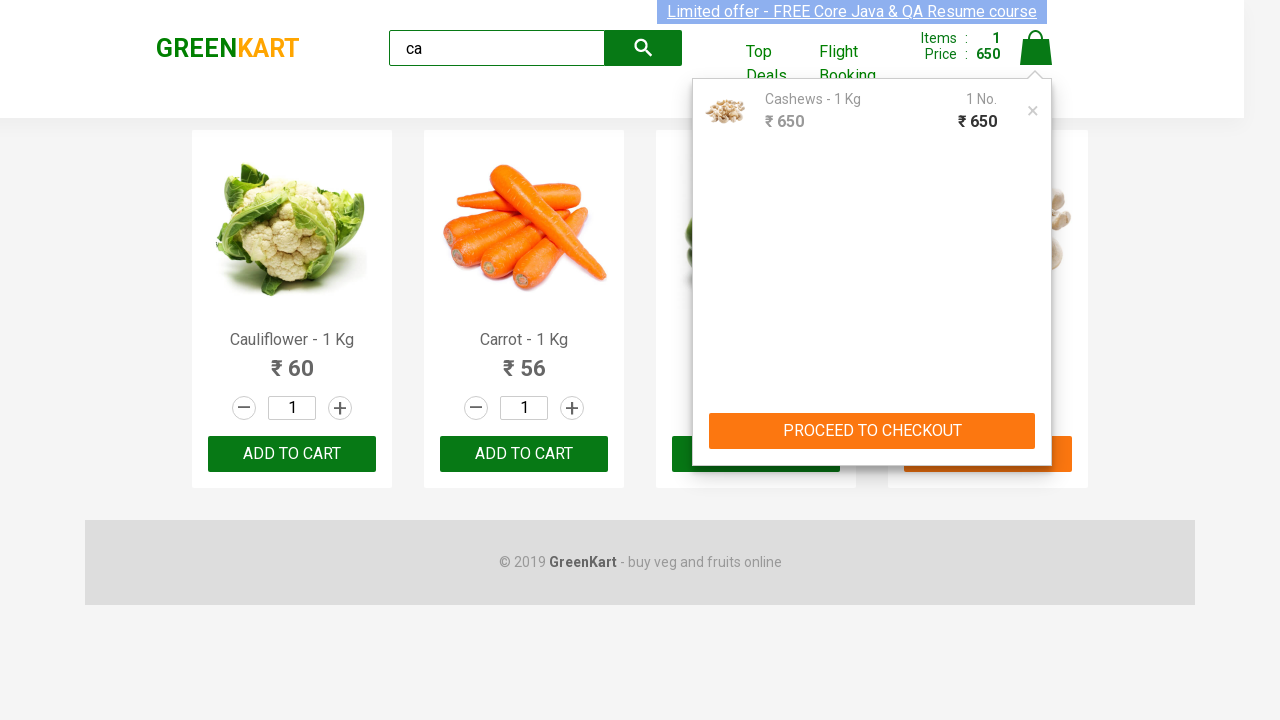

Clicked 'Place Order' button at (1036, 420) on text=Place Order
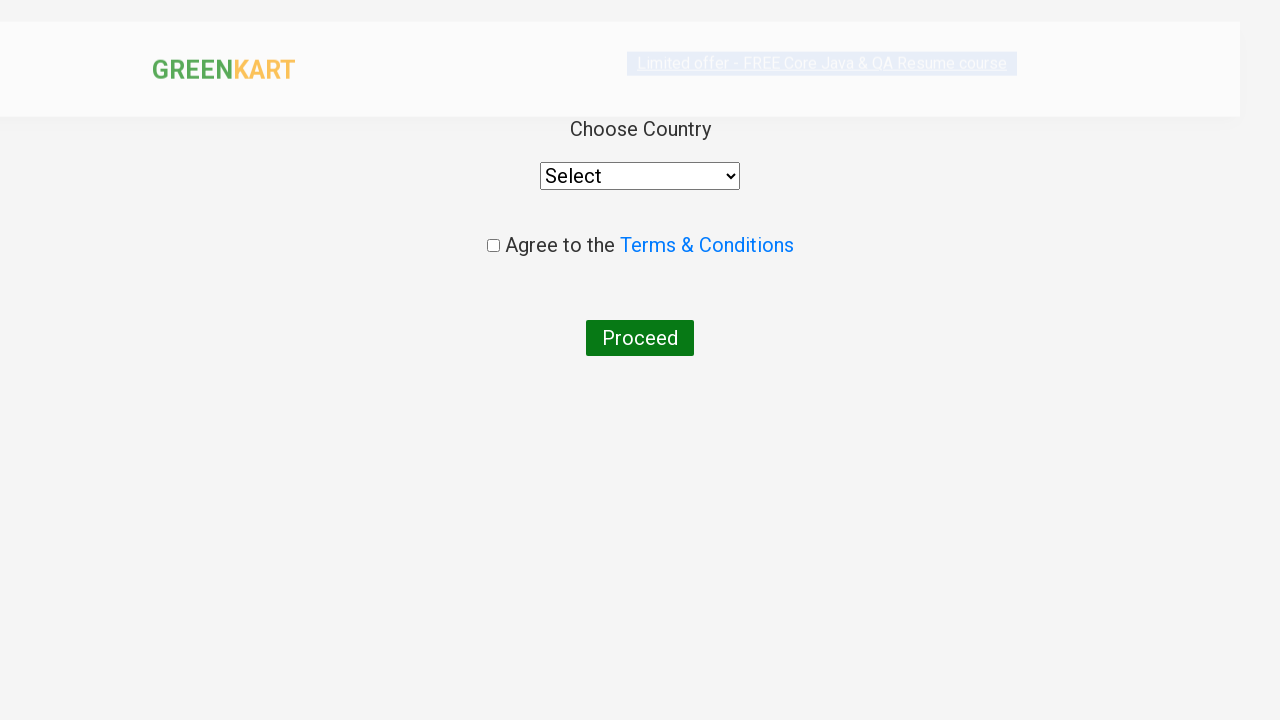

Country selection form appeared
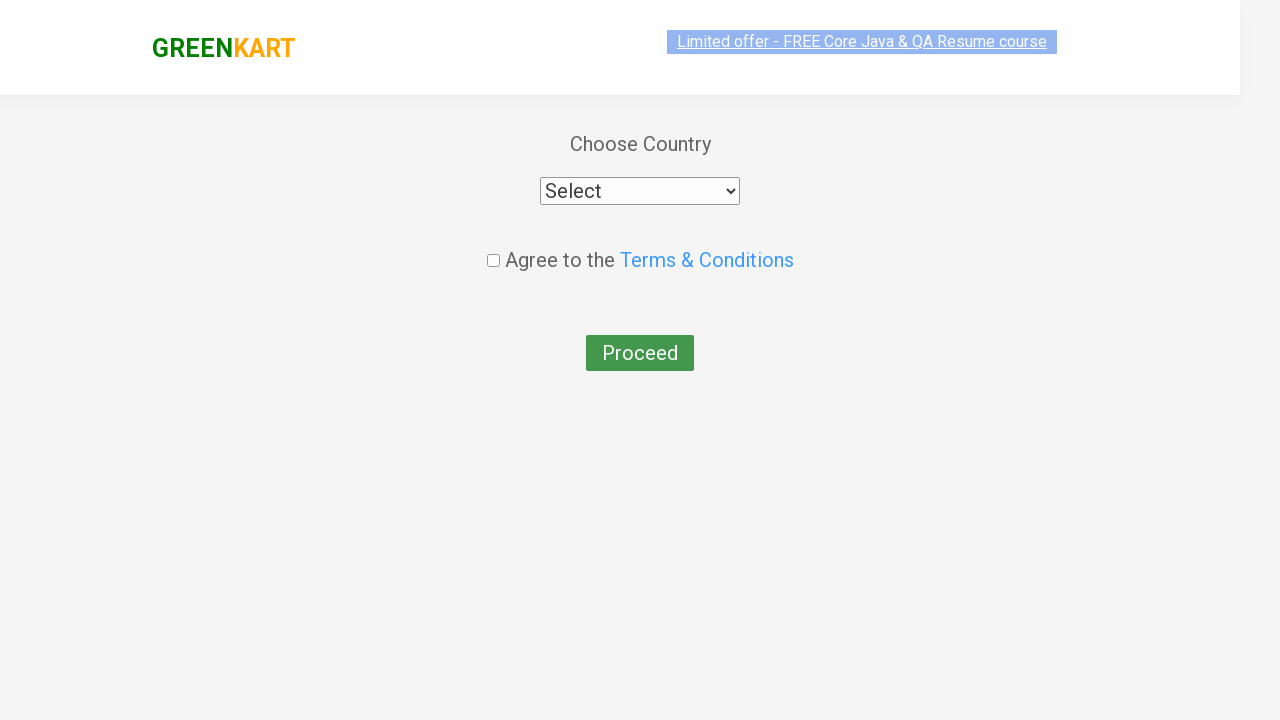

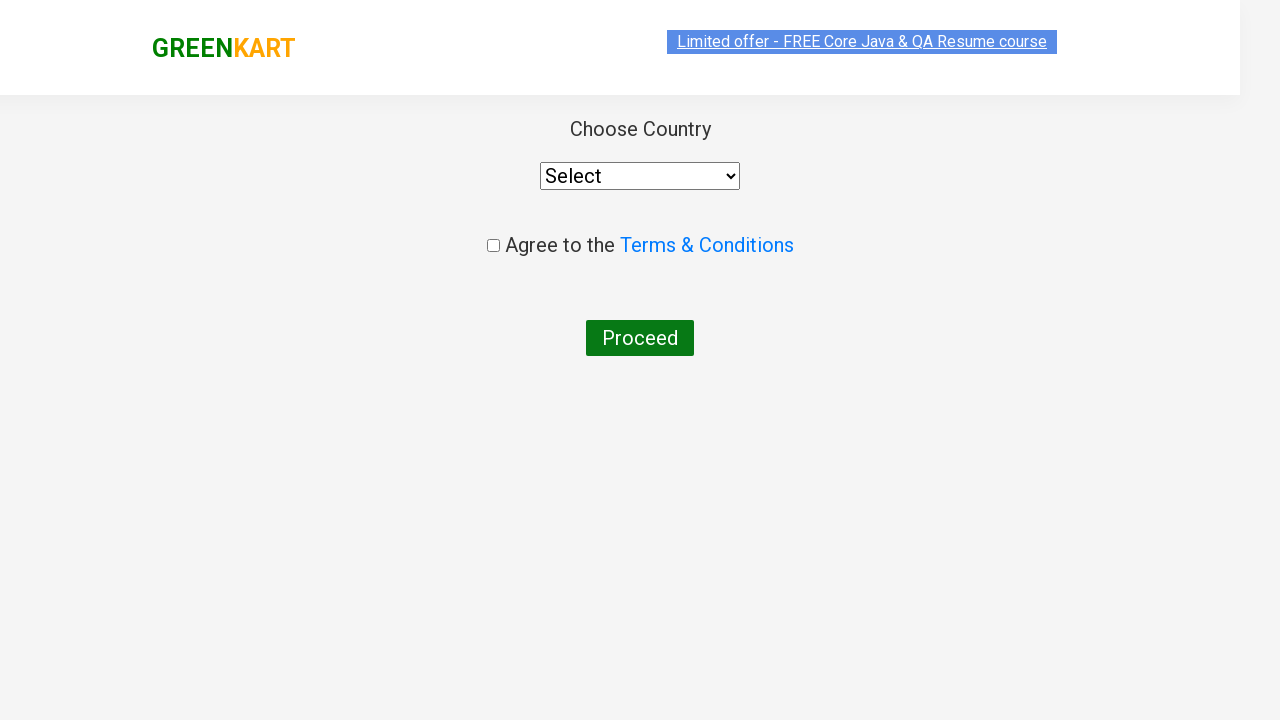